Tests multiple window handling by clicking a link that opens a new window, then switching between the parent and child windows to verify content in each.

Starting URL: https://the-internet.herokuapp.com/

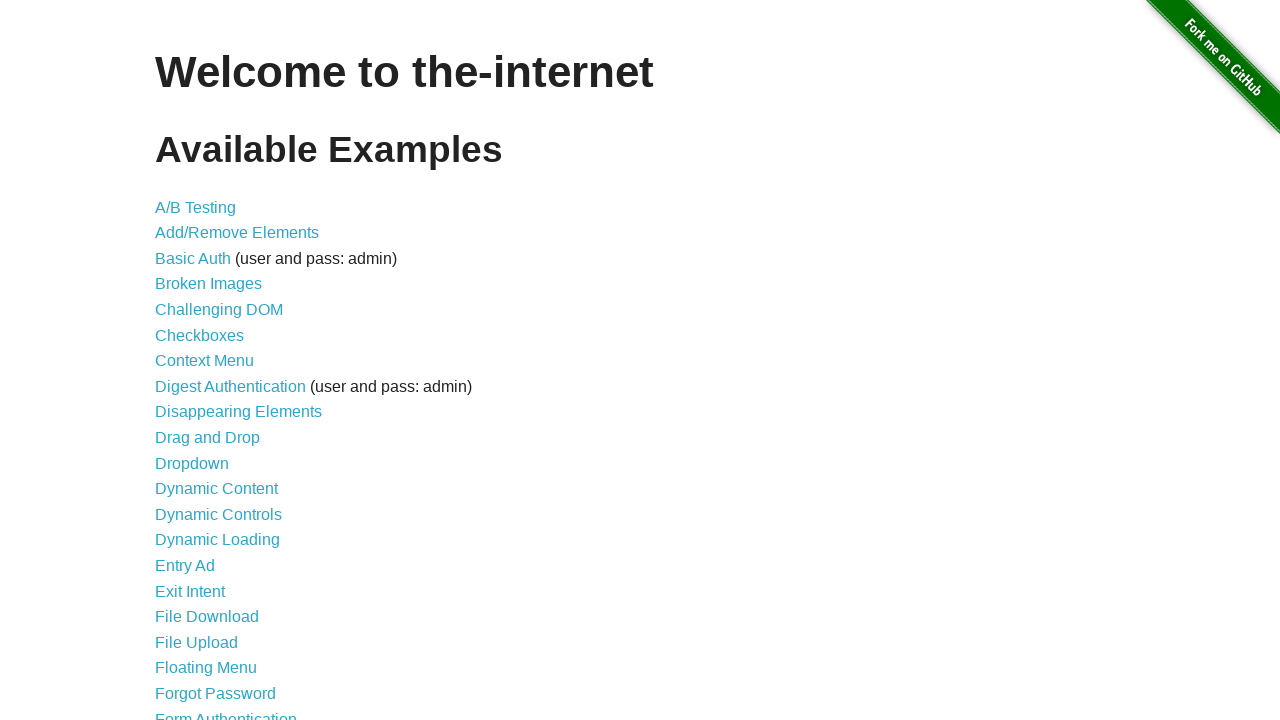

Clicked 'Multiple Windows' link to navigate to window handling test page at (218, 369) on text=Multiple Windows
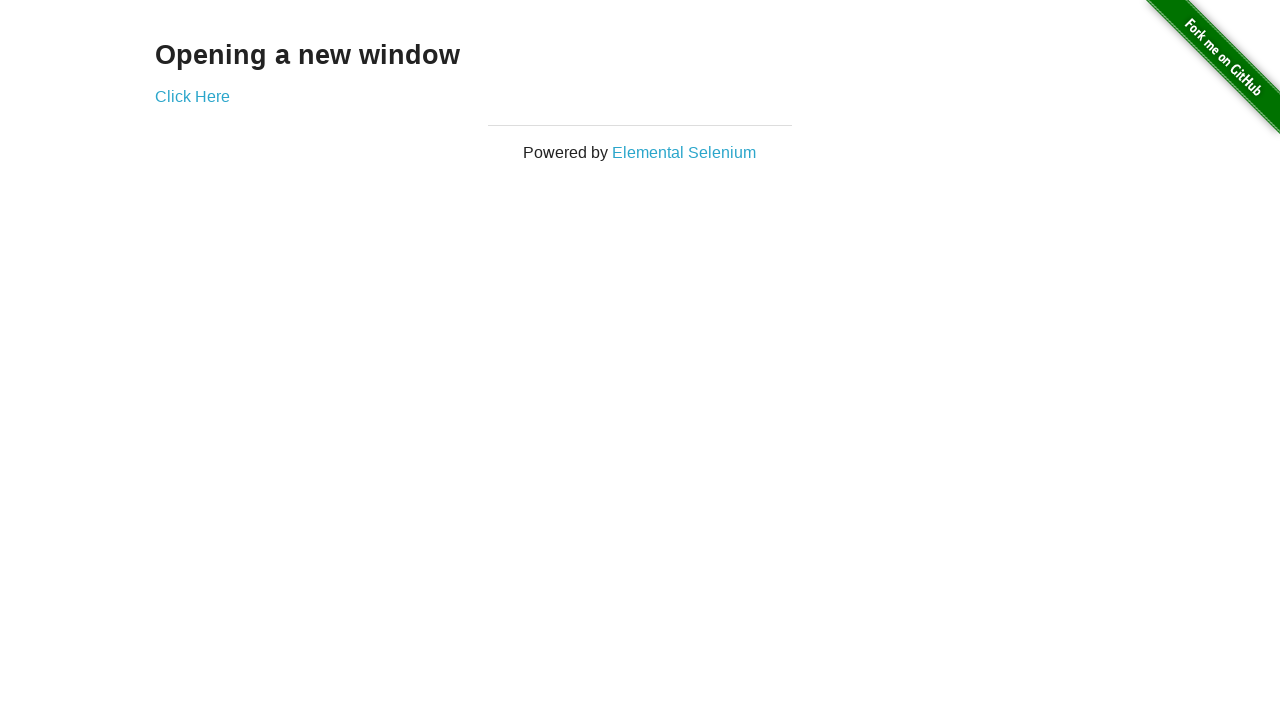

Clicked 'Click Here' link to open a new window at (192, 96) on text=Click Here
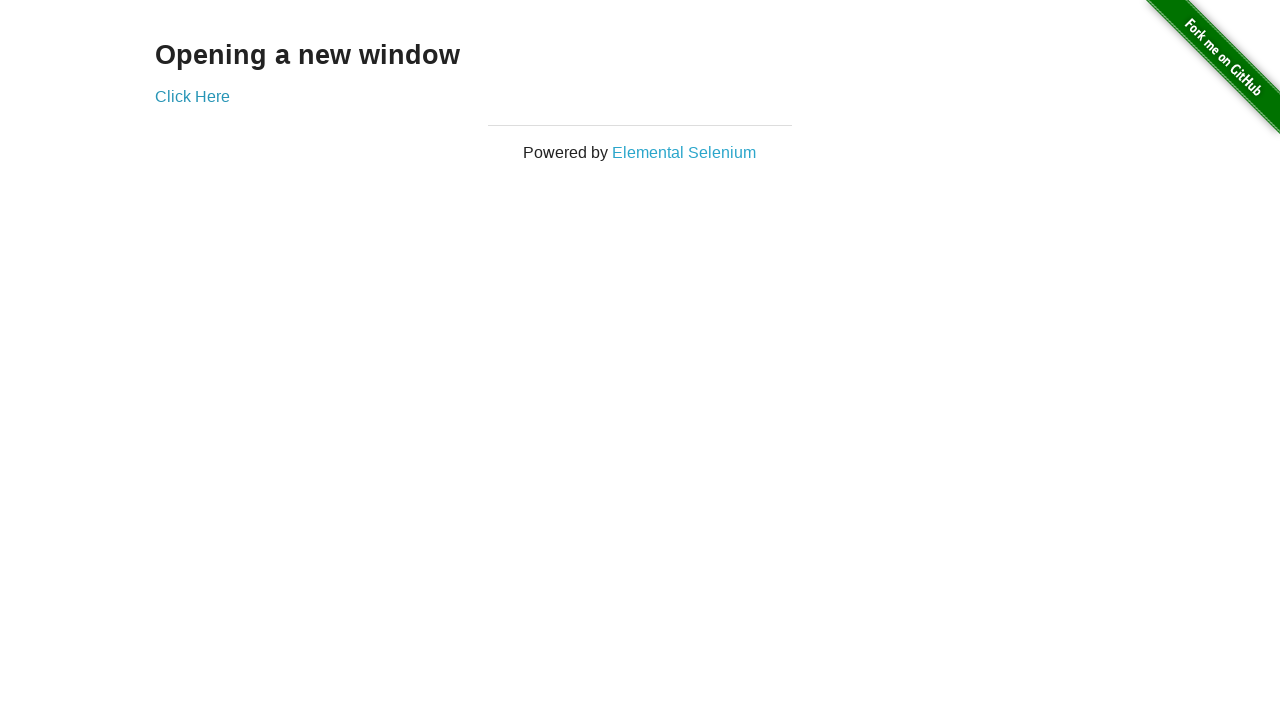

Child window opened and loaded successfully
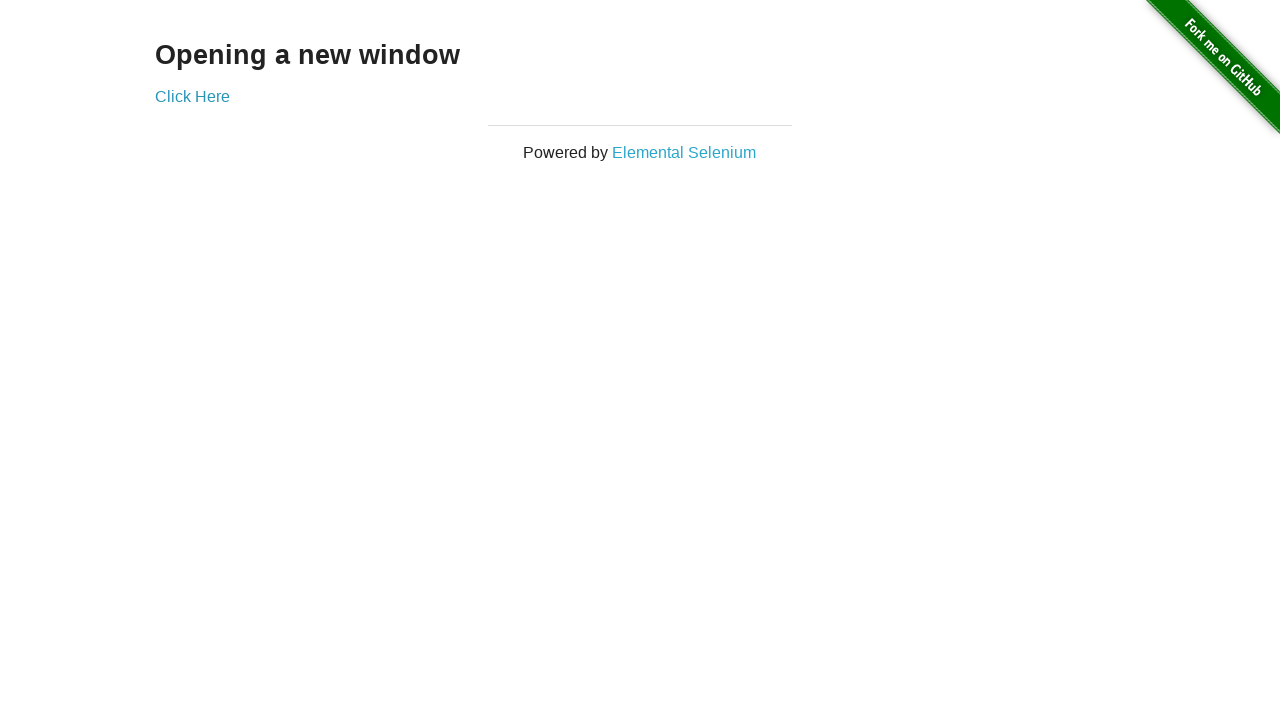

Verified h3 element is present in child window
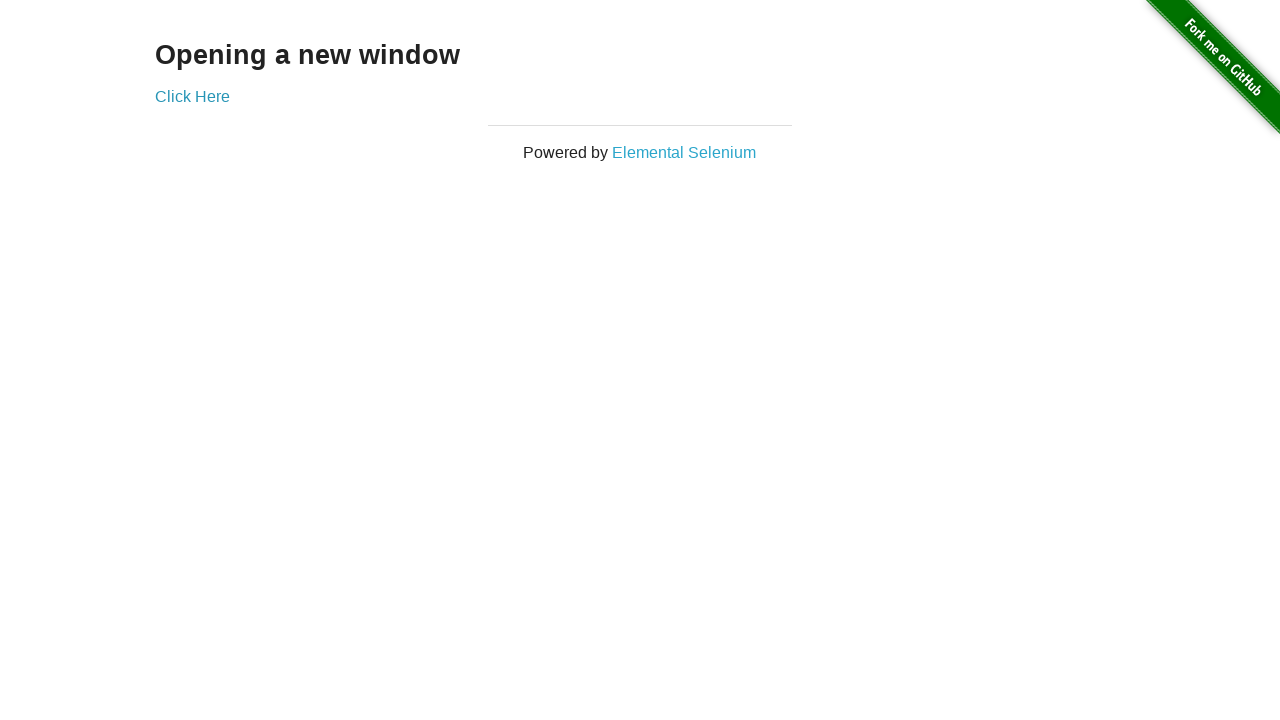

Switched focus back to parent window
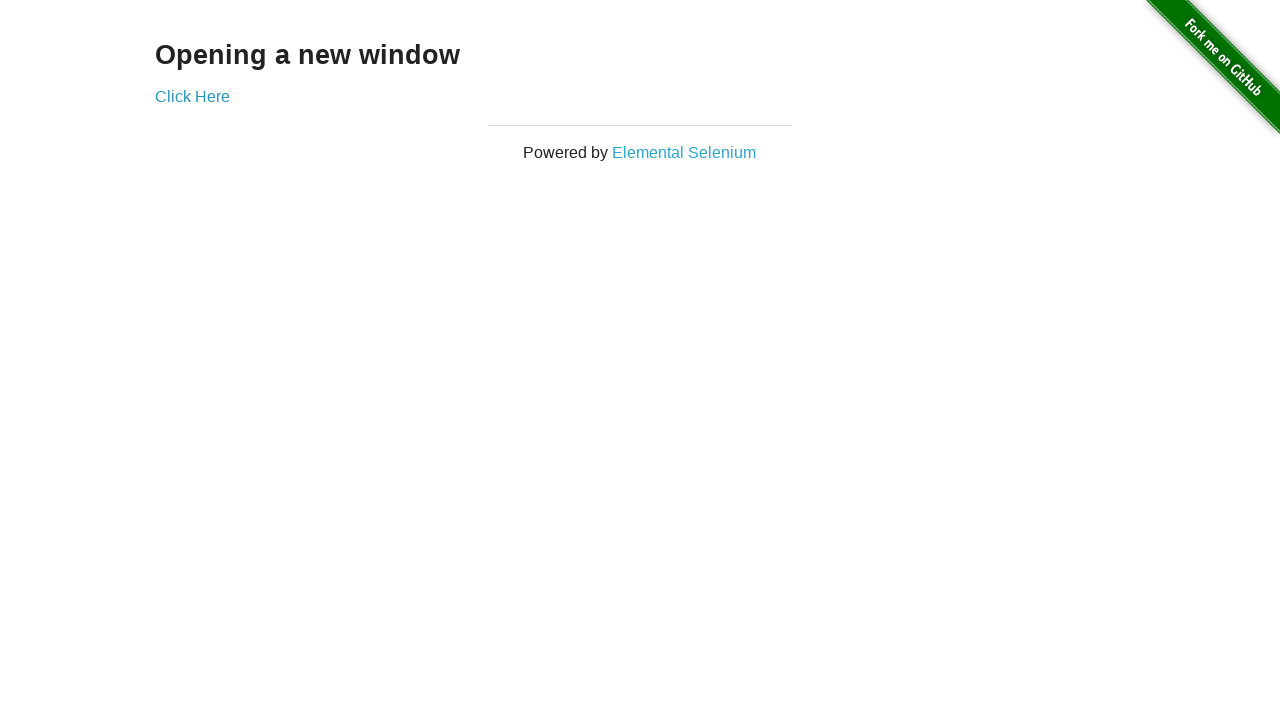

Verified h3 element is present in parent window
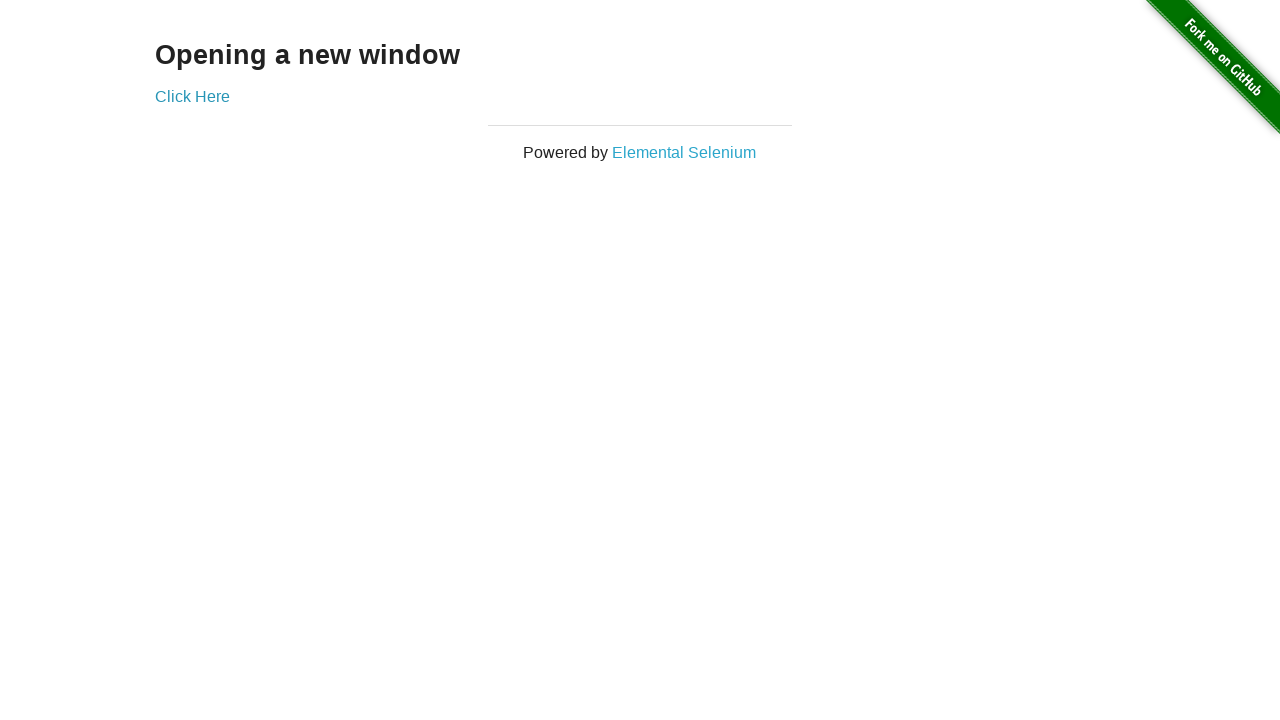

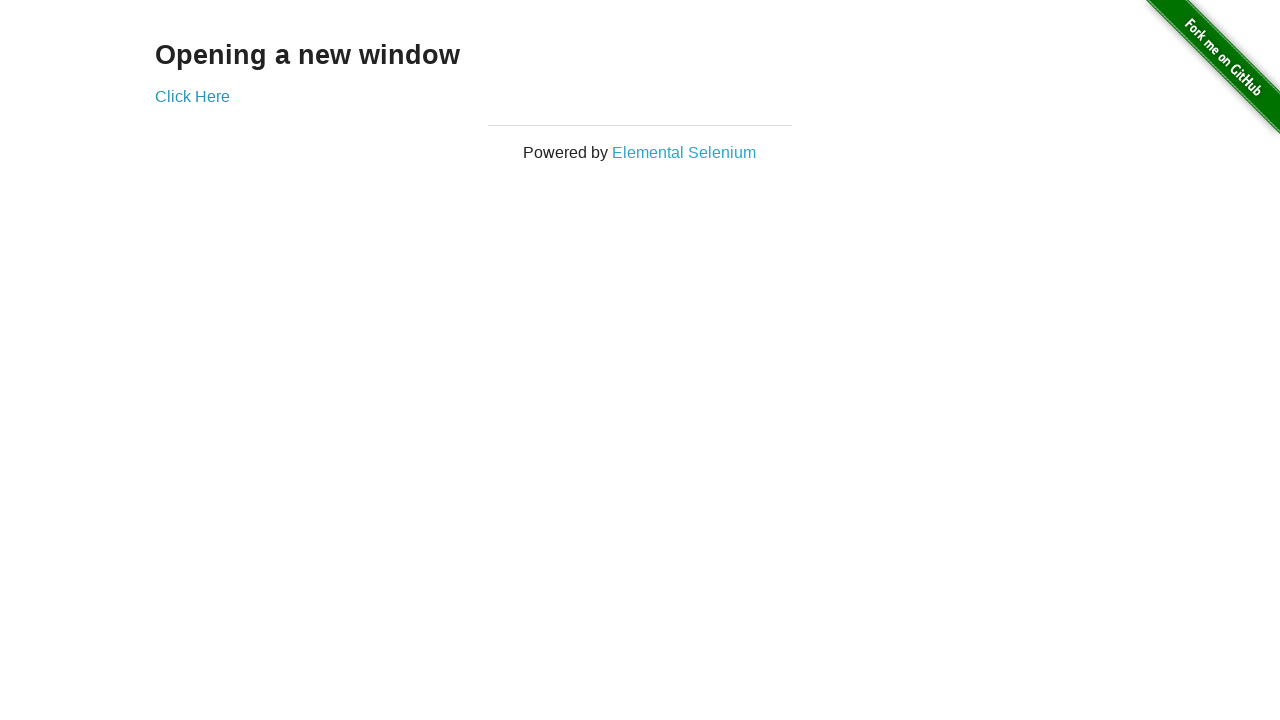